Waits for a price to reach $100, clicks book button, calculates a mathematical answer based on extracted value, and submits the form

Starting URL: http://suninjuly.github.io/explicit_wait2.html

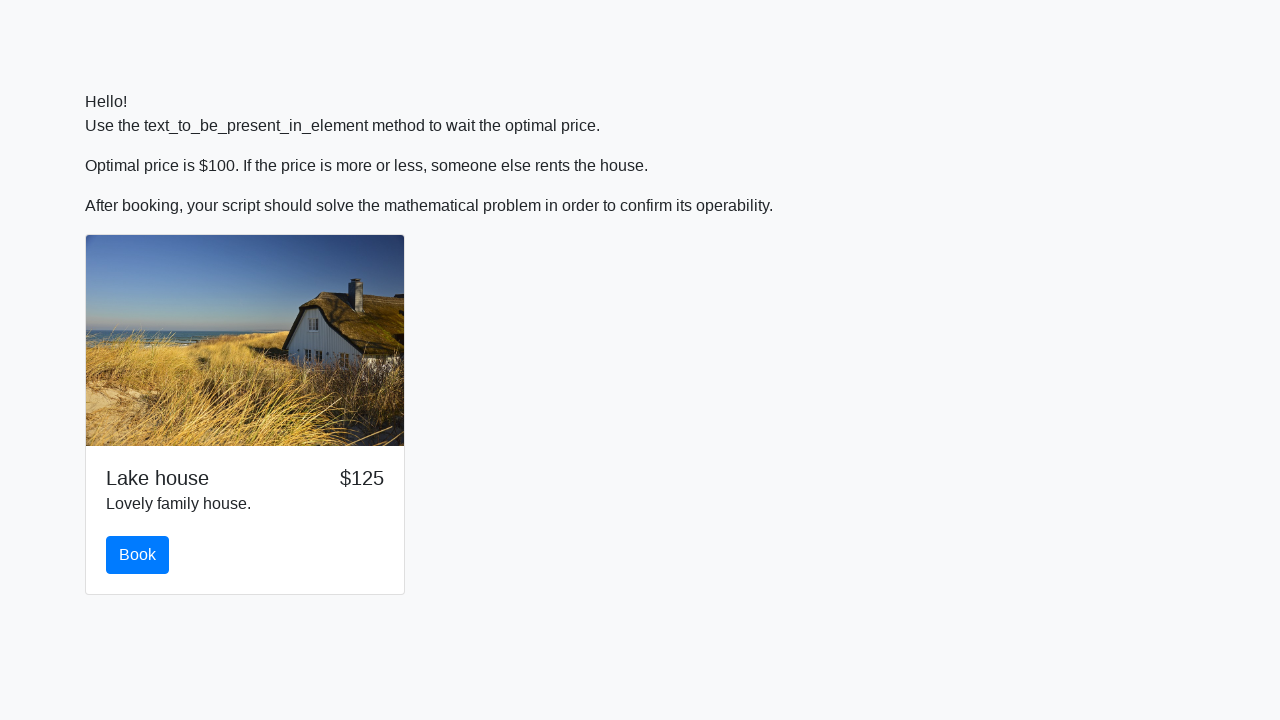

Waited for price to reach $100
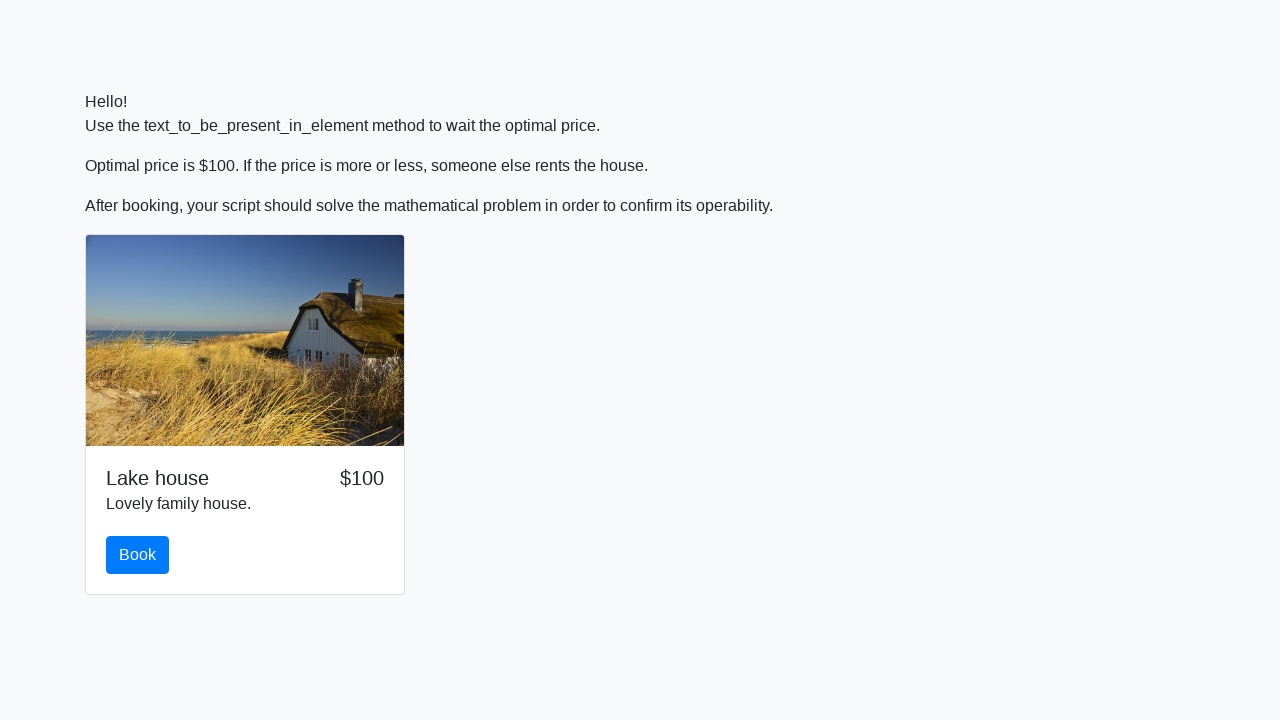

Clicked the book button at (138, 555) on #book
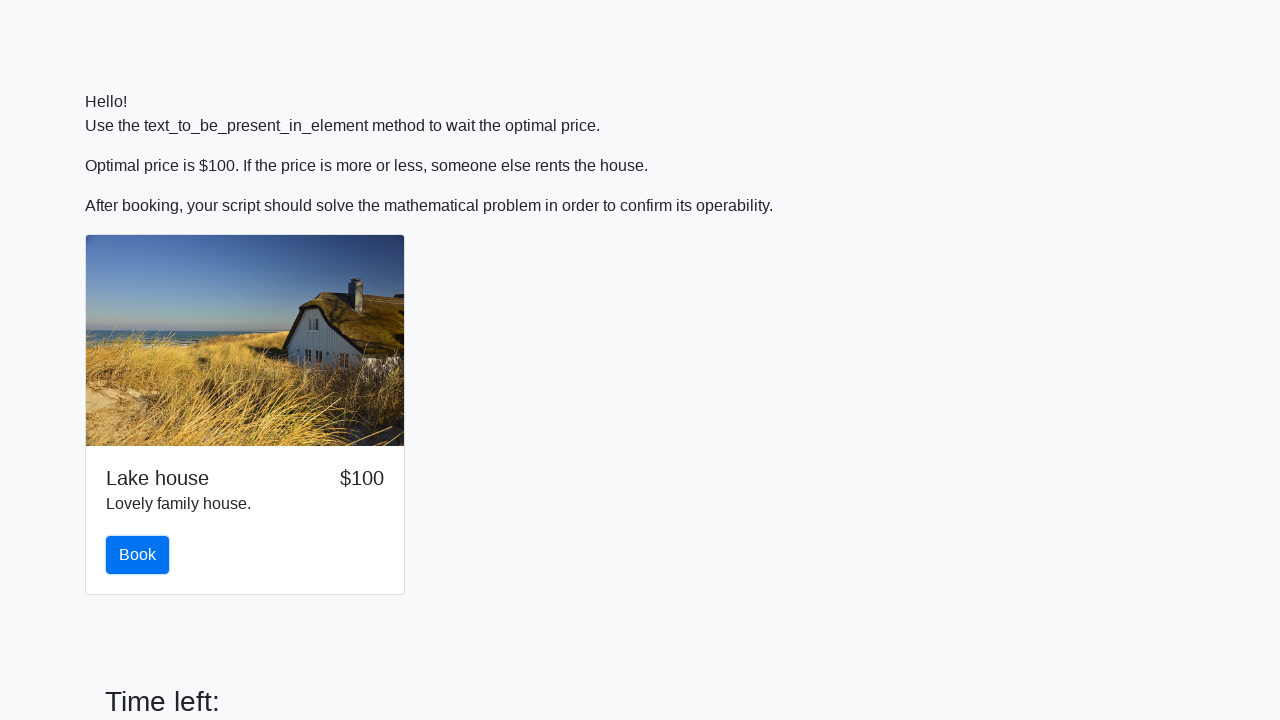

Extracted value for calculation: 757
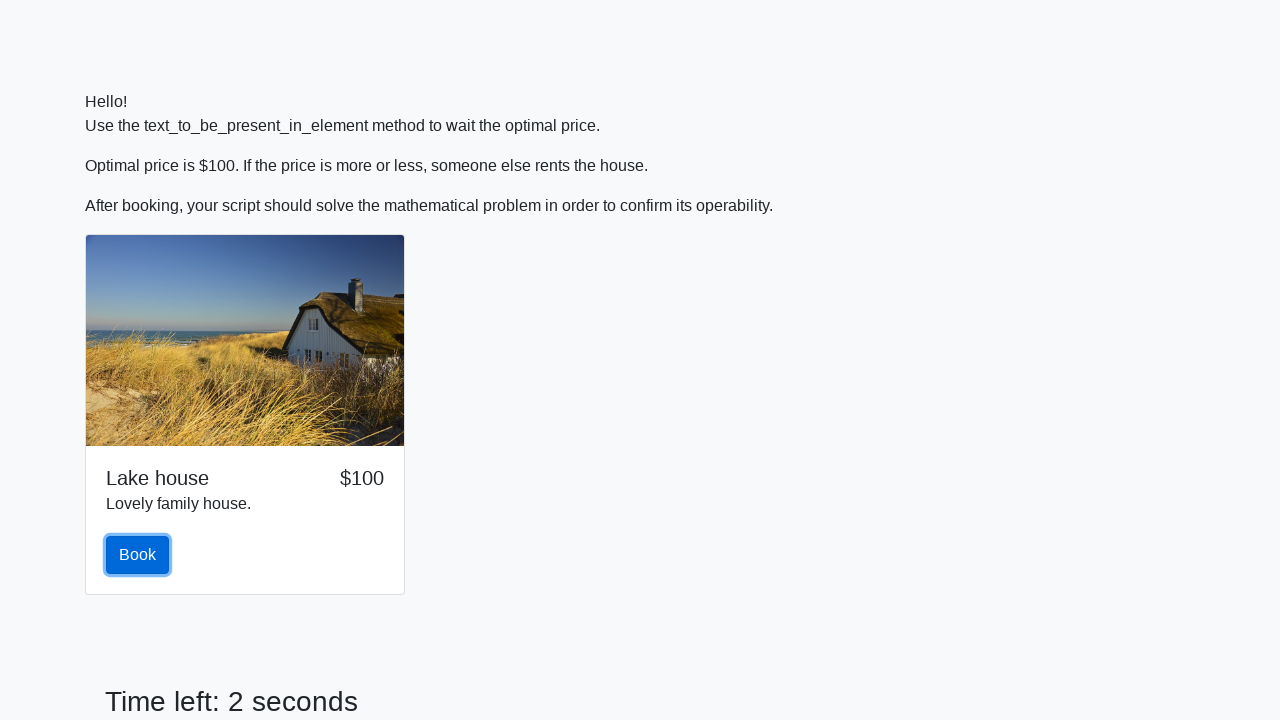

Calculated mathematical answer: 0.39350018017710553
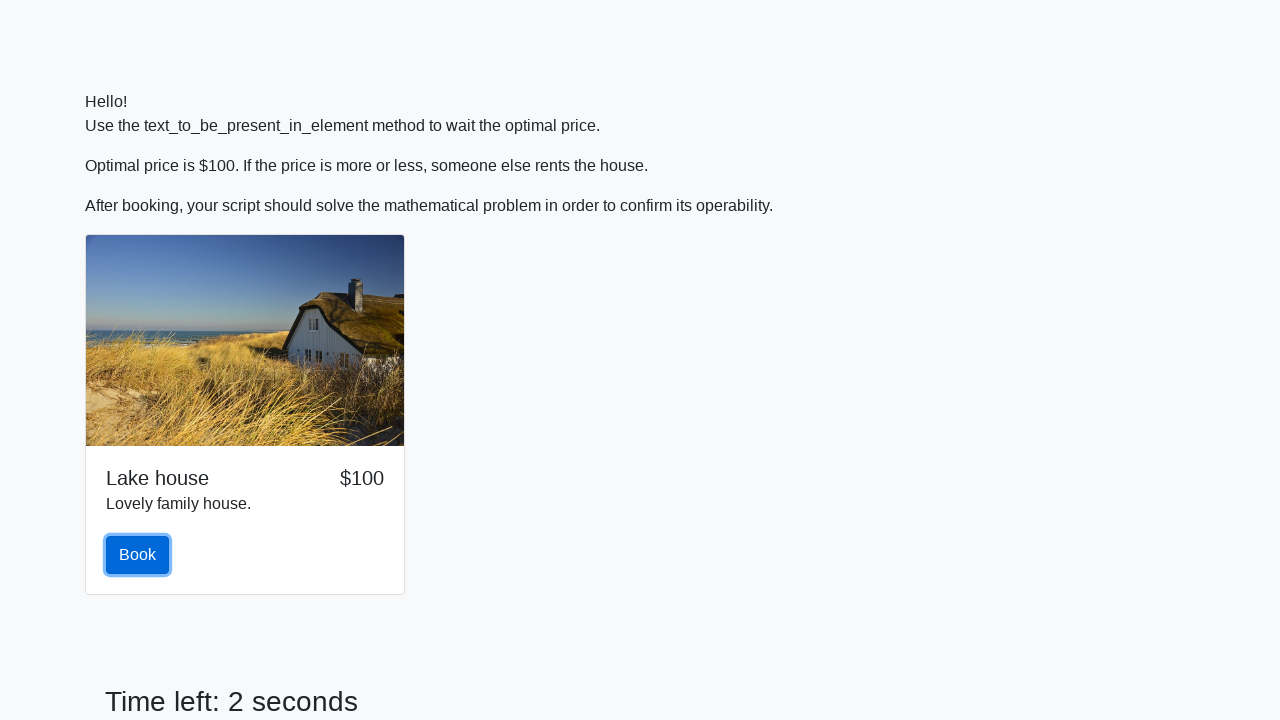

Filled answer field with calculated value on #answer
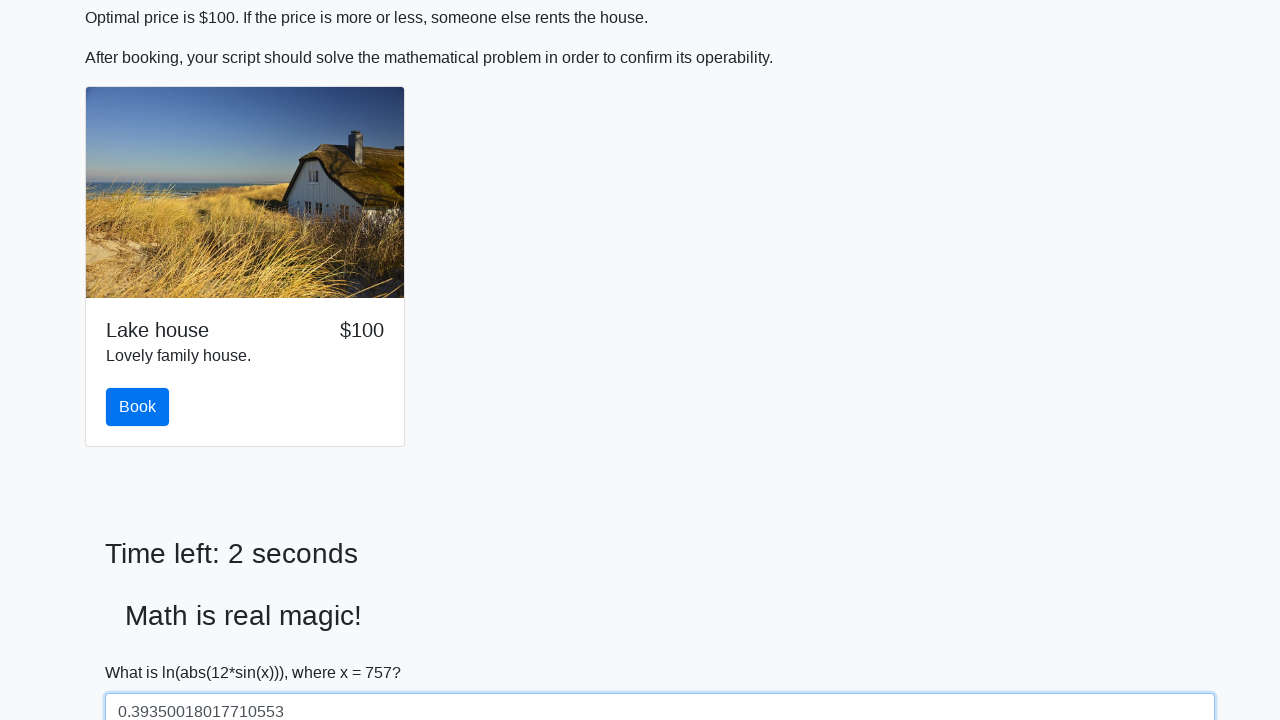

Clicked the solve button to submit form at (143, 651) on #solve
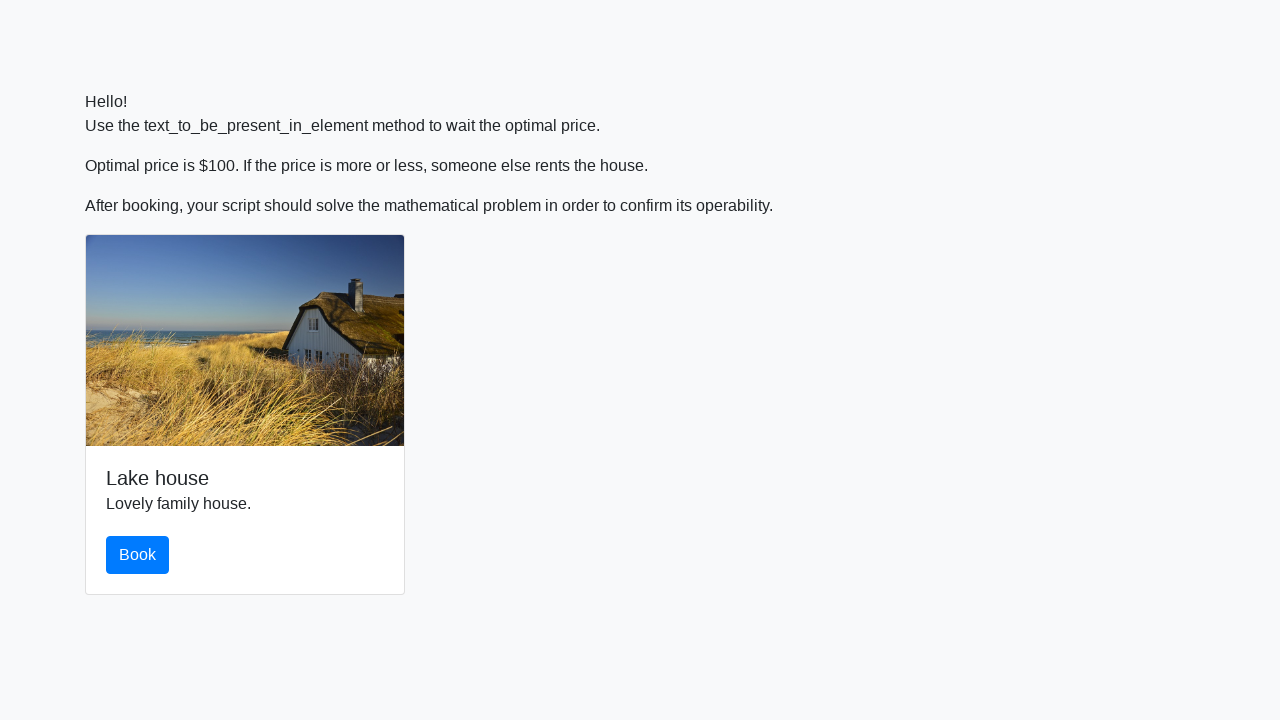

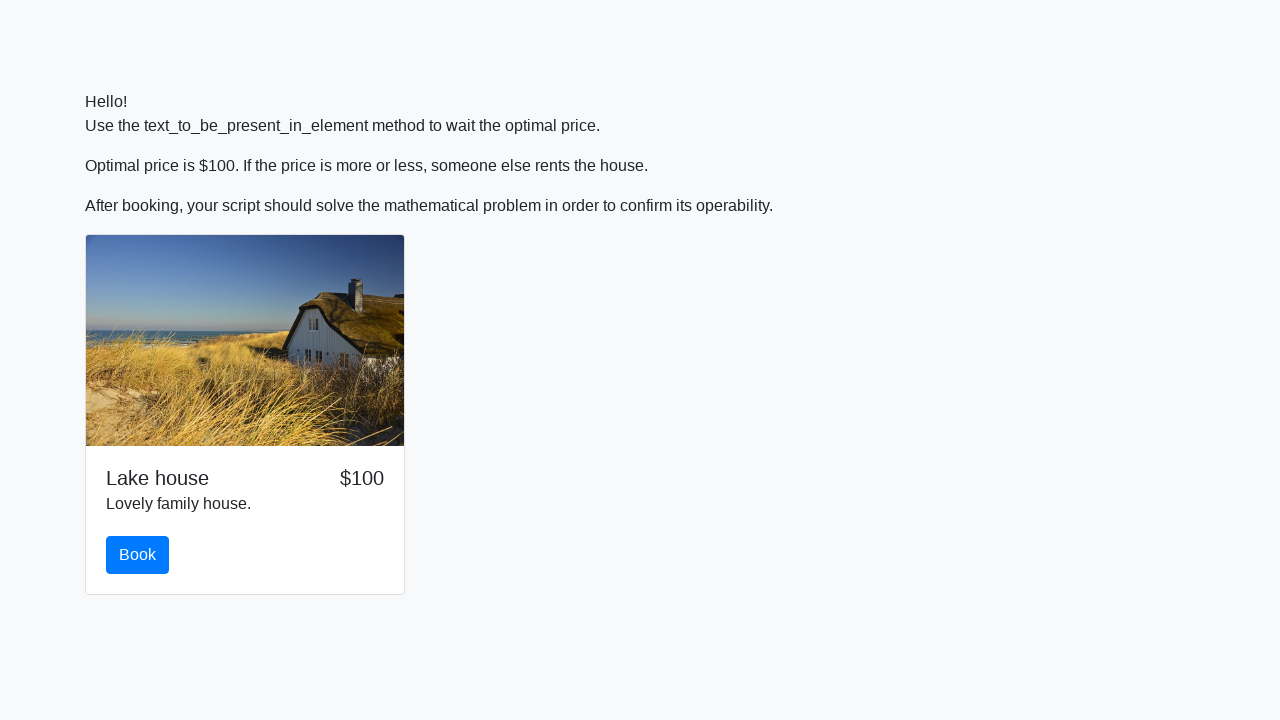